Tests various form elements and interactions on a sample testing website including text input, buttons, radio buttons, checkboxes, dropdowns, alerts, and drag-and-drop functionality

Starting URL: https://artoftesting.com/samplesiteforselenium

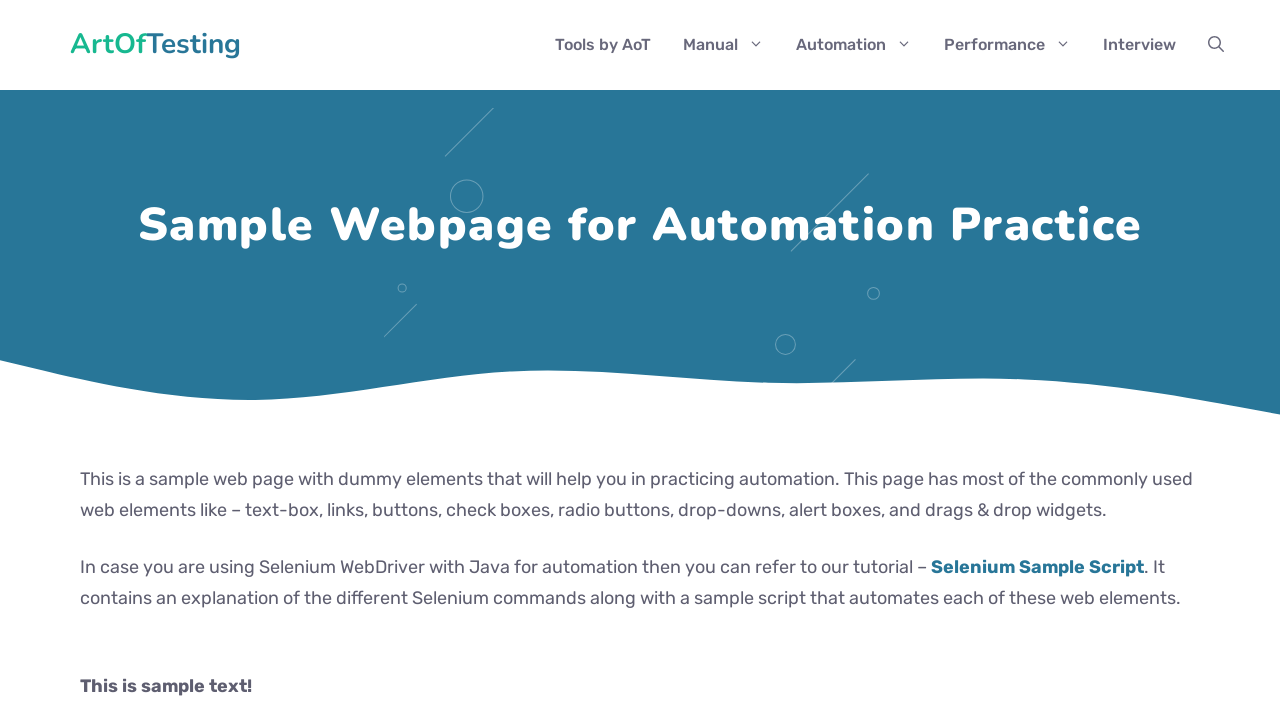

Navigated to Art of Testing sample website
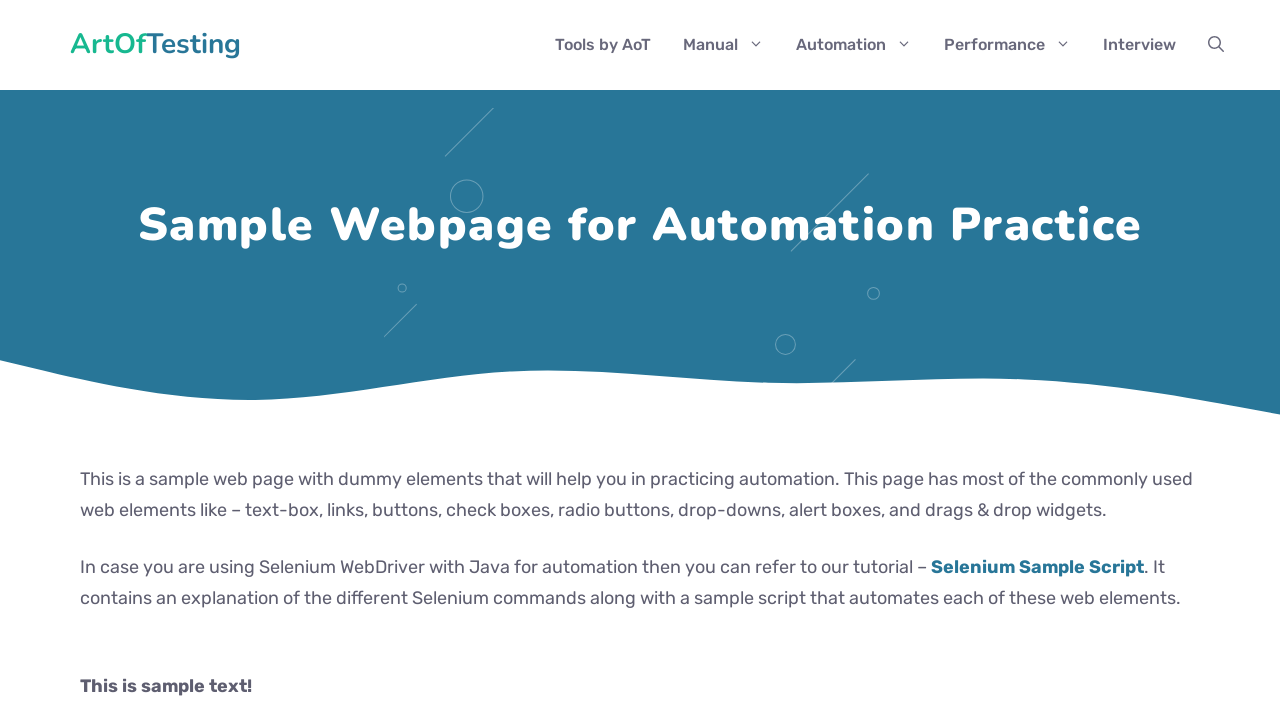

Filled text field with 'Testing' on #fname
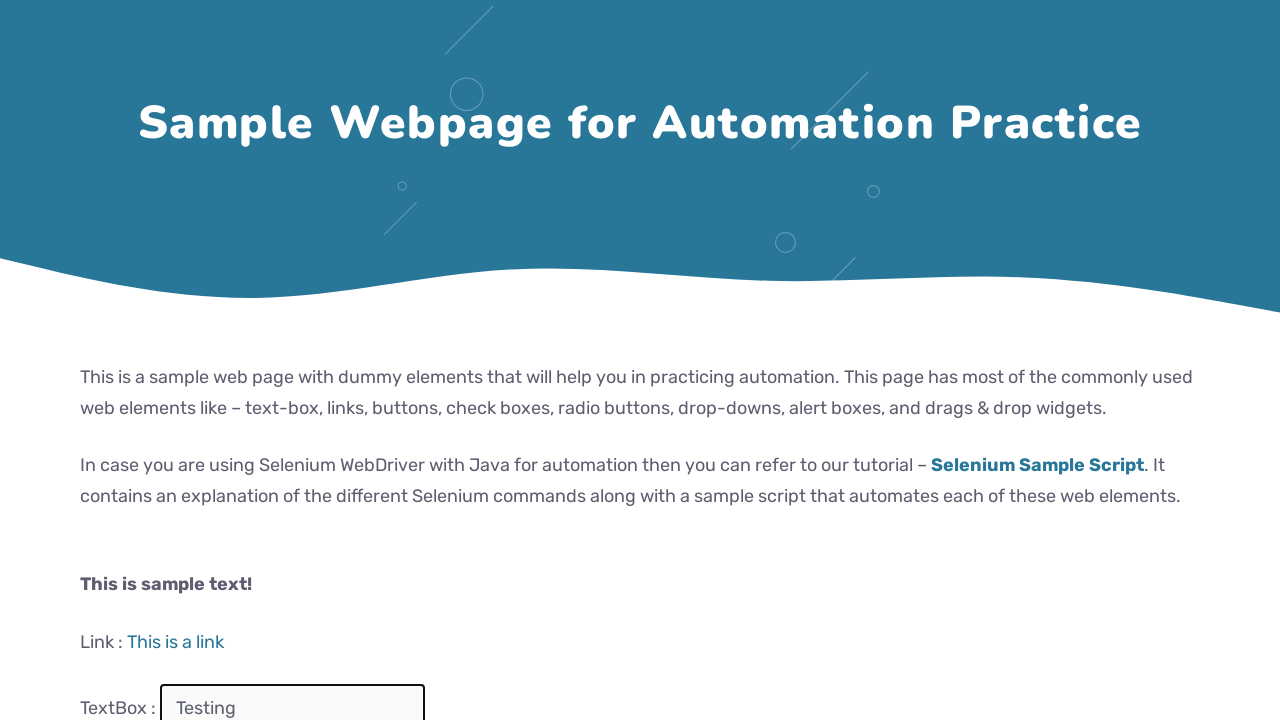

Clicked button to submit text field at (202, 360) on #idOfButton
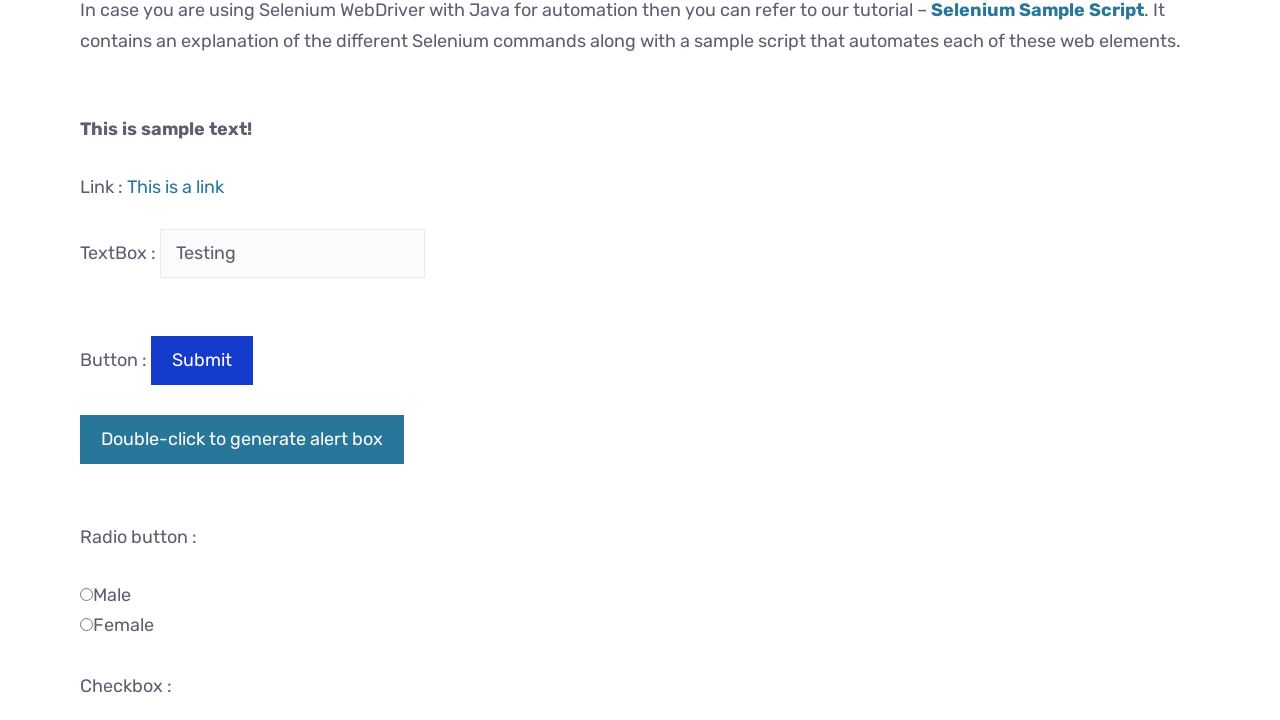

Double-clicked button at (242, 440) on #dblClkBtn
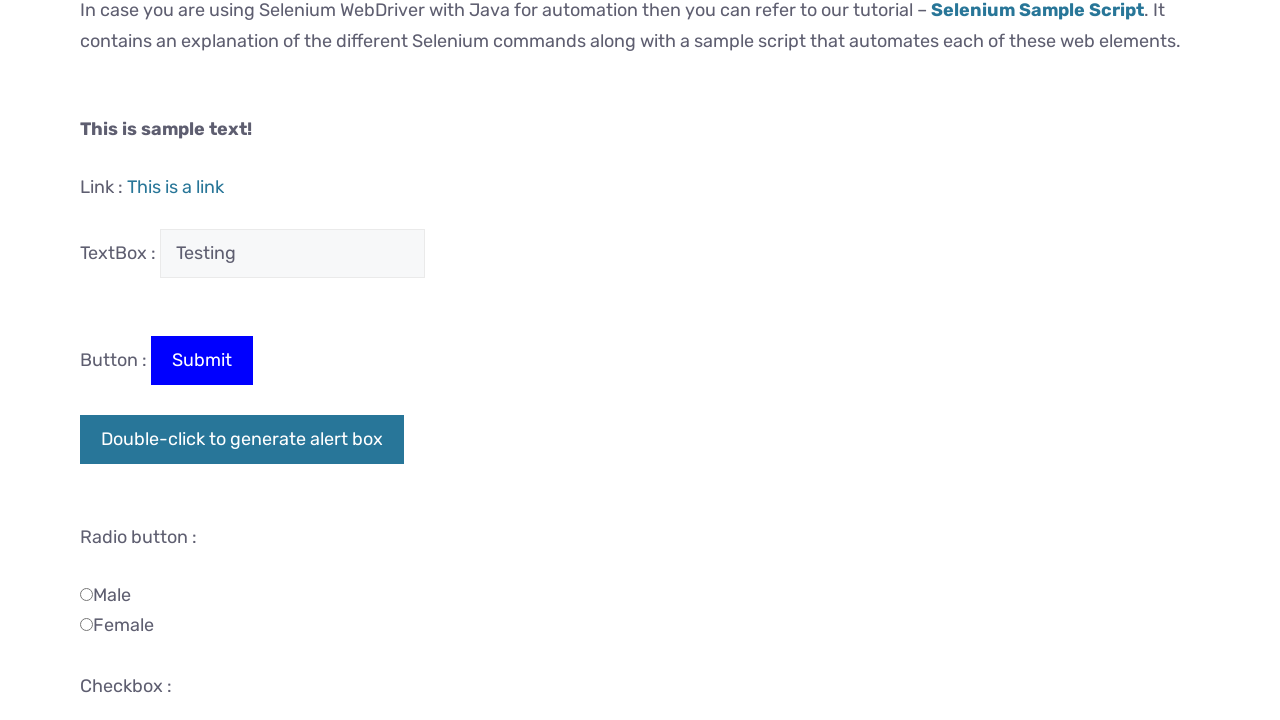

Set up alert handler to accept dialogs
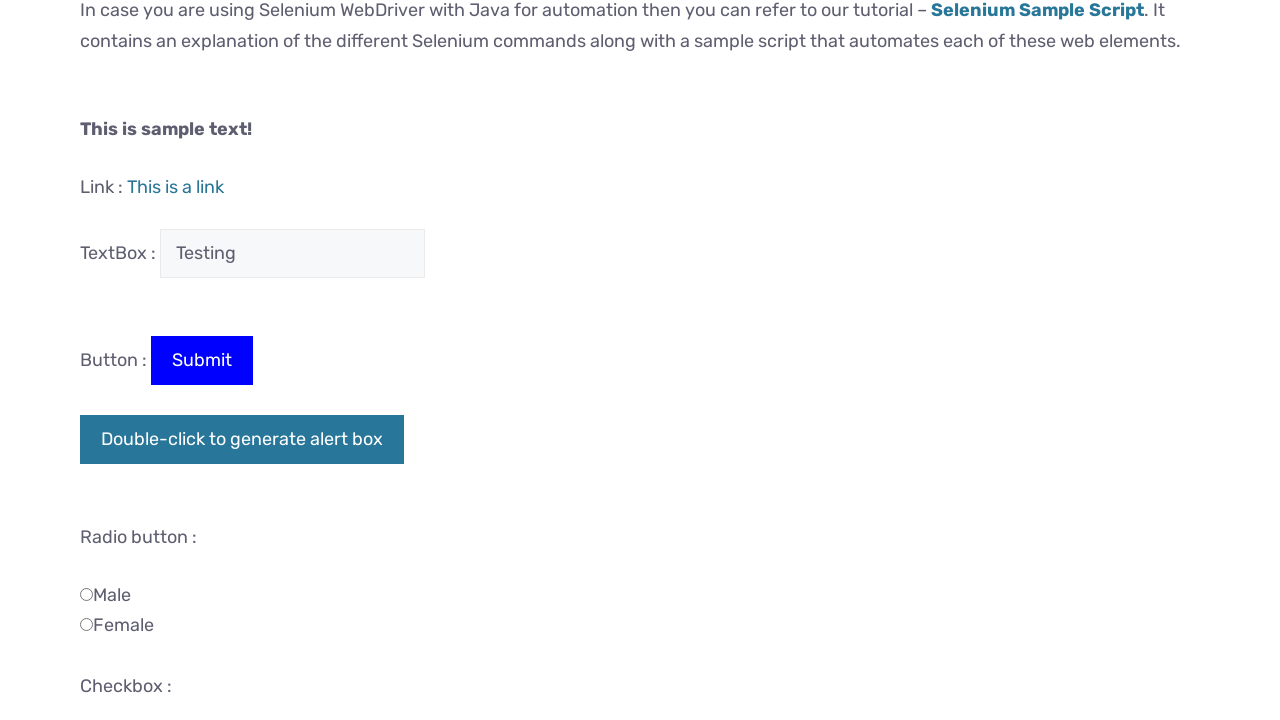

Selected Male radio button at (86, 594) on #male
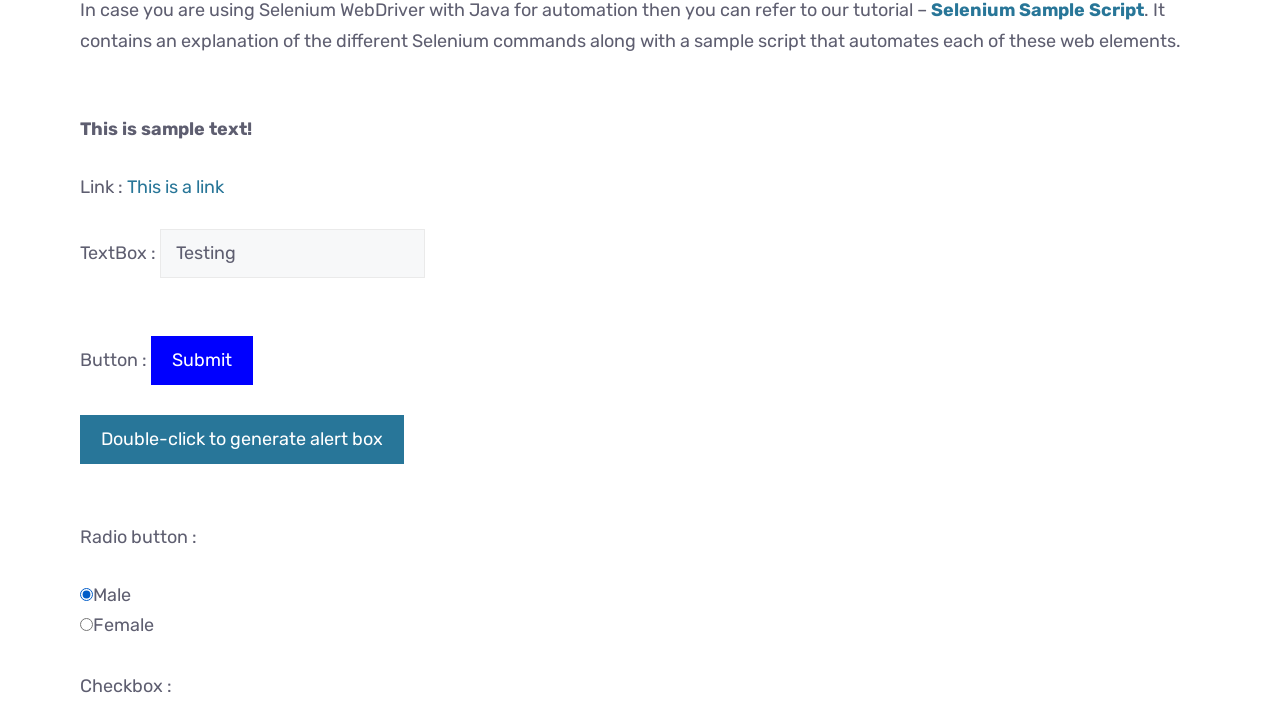

Selected Performance checkbox at (86, 360) on .Performance
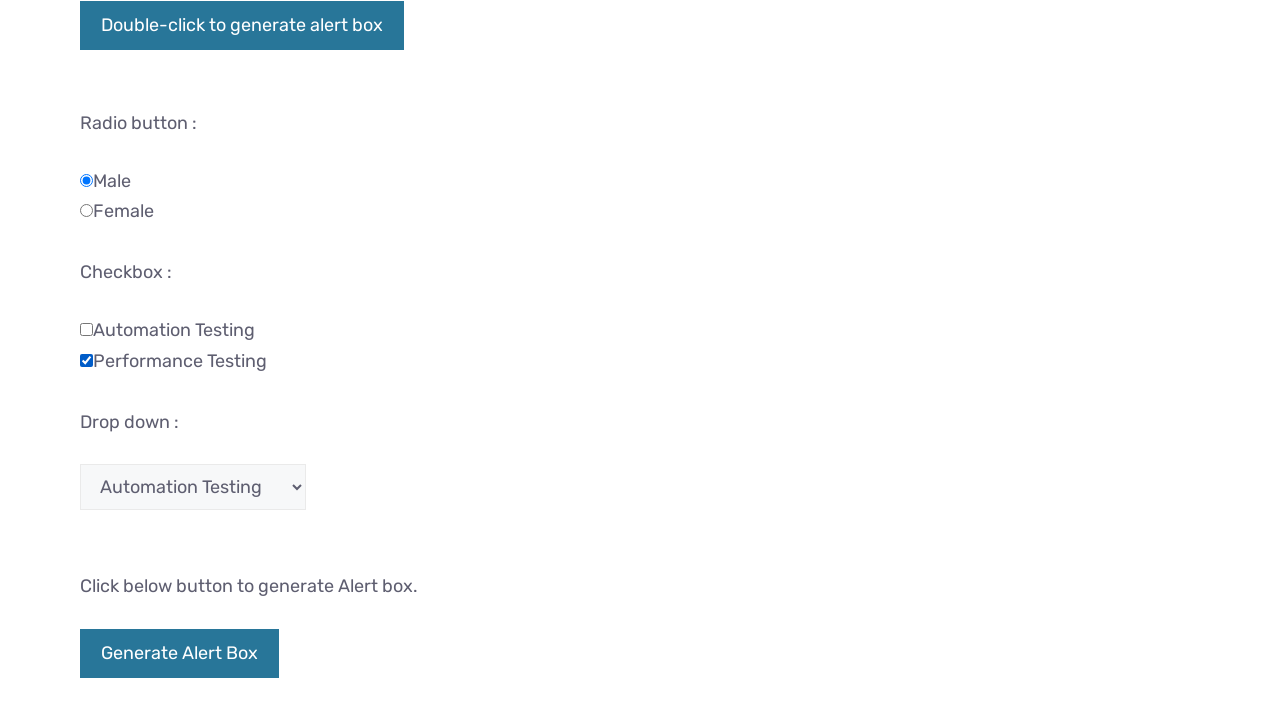

Selected third option from testing dropdown on #testingDropdown
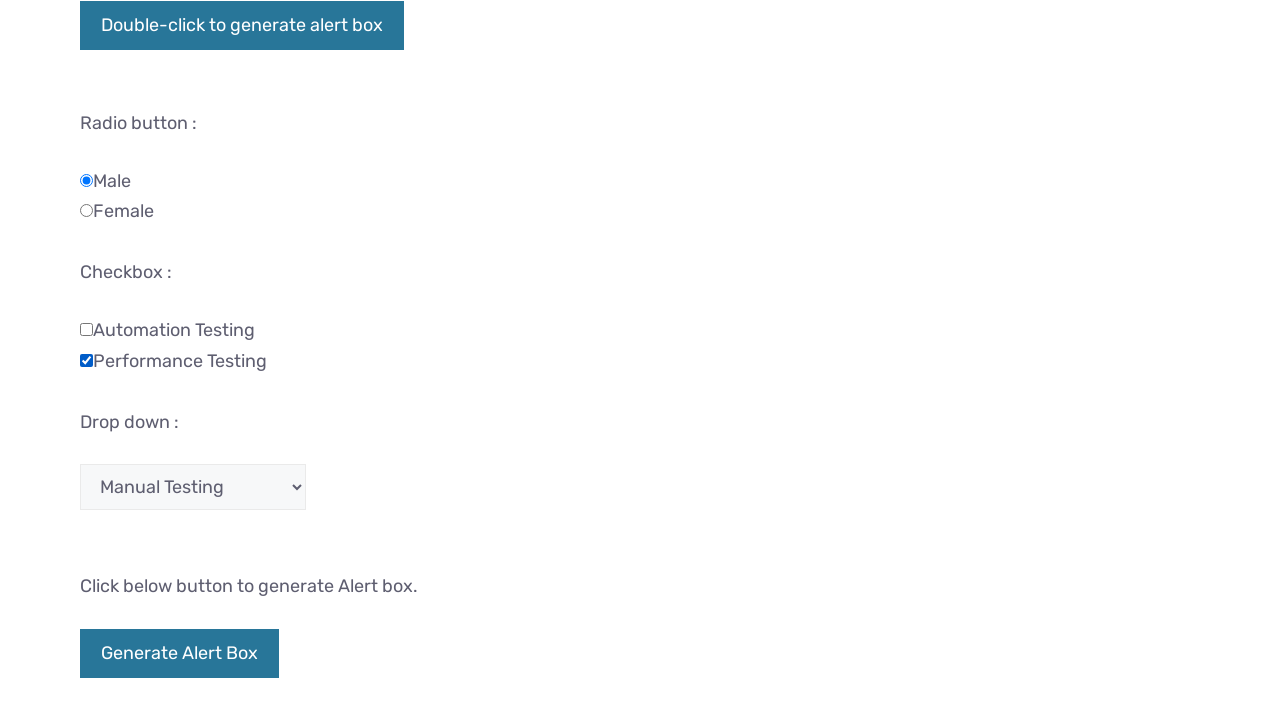

Clicked button to generate alert box at (242, 26) on button:text('Generate Alert Box')
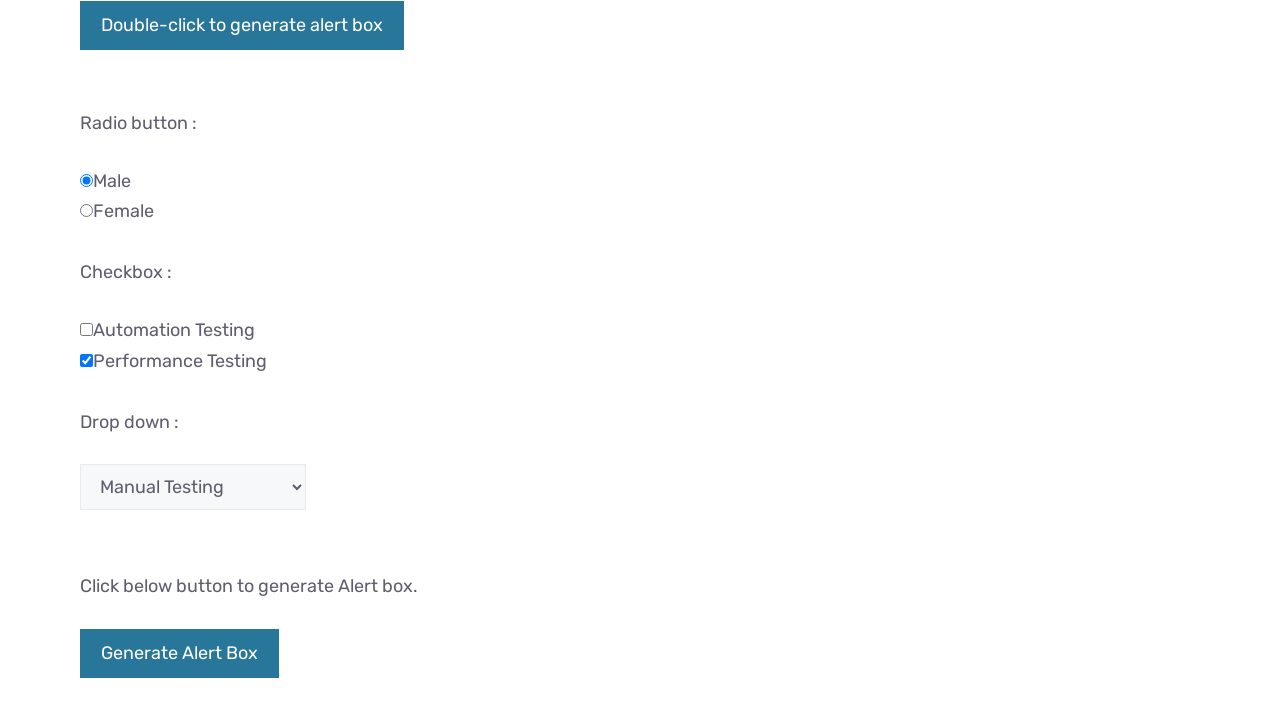

Clicked button to generate confirmation box at (192, 360) on button:text('Generate Confirm Box')
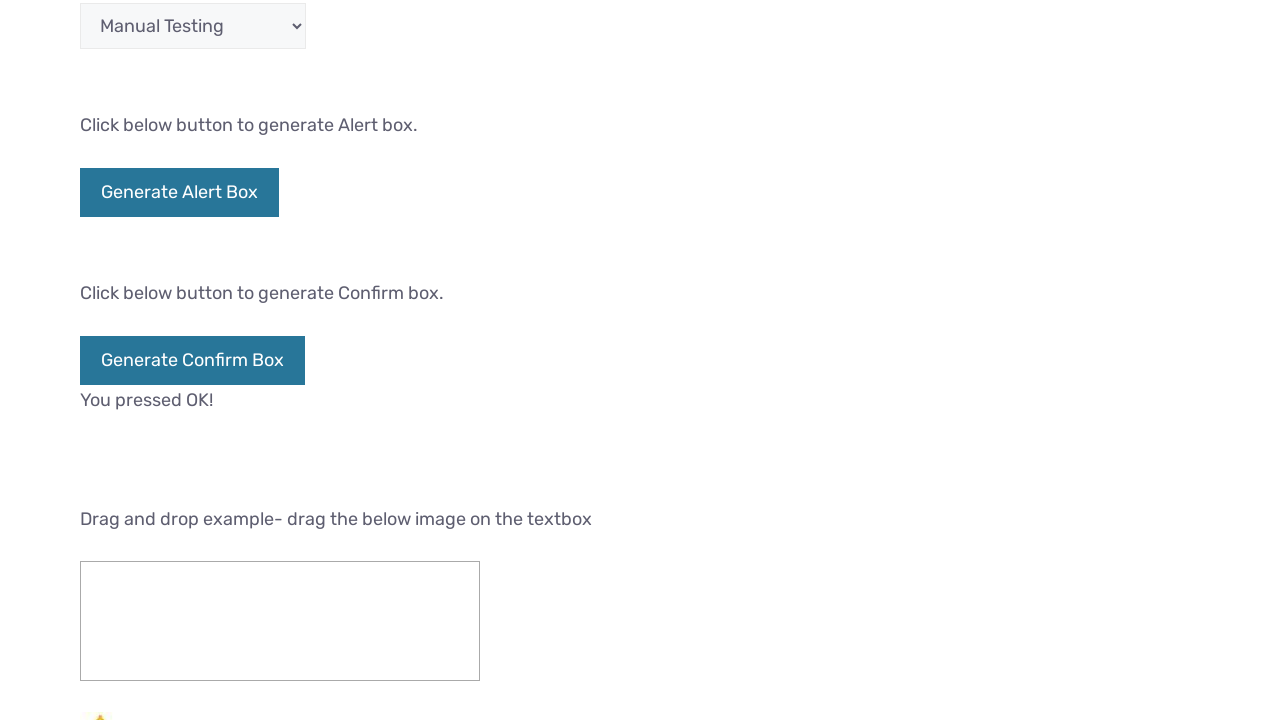

Dragged and dropped 'art of testing' image to target div at (280, 573)
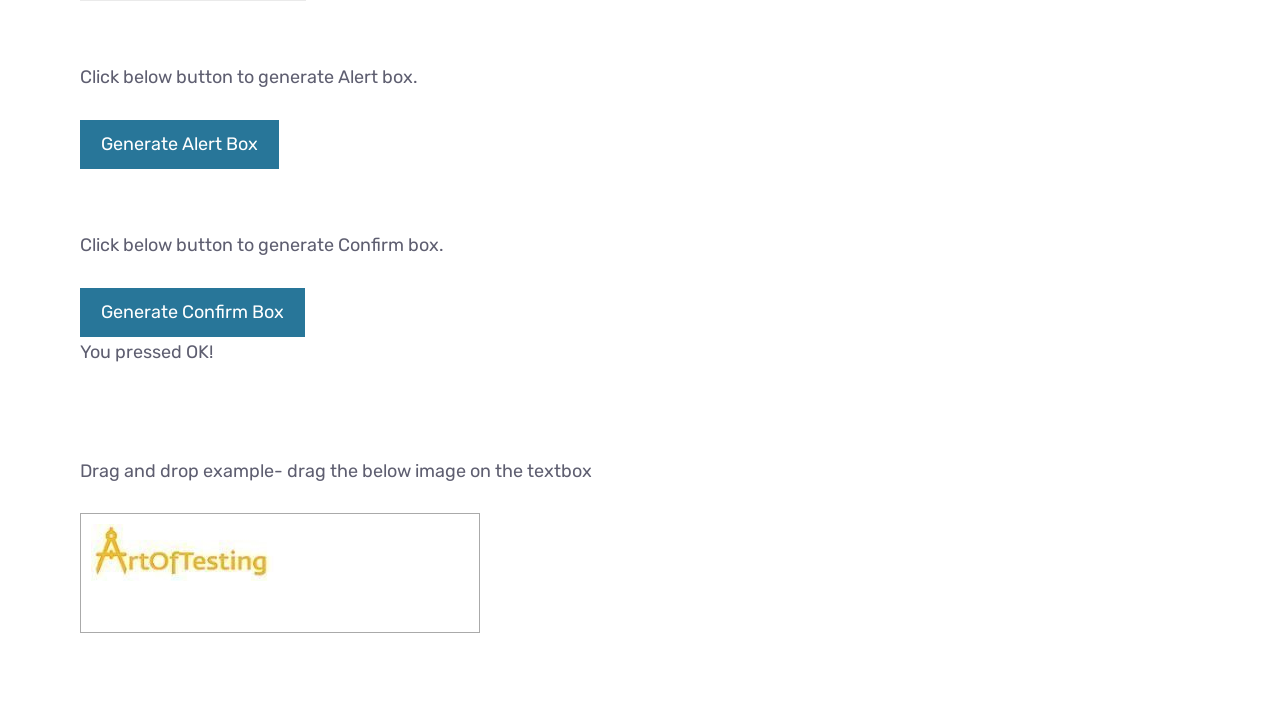

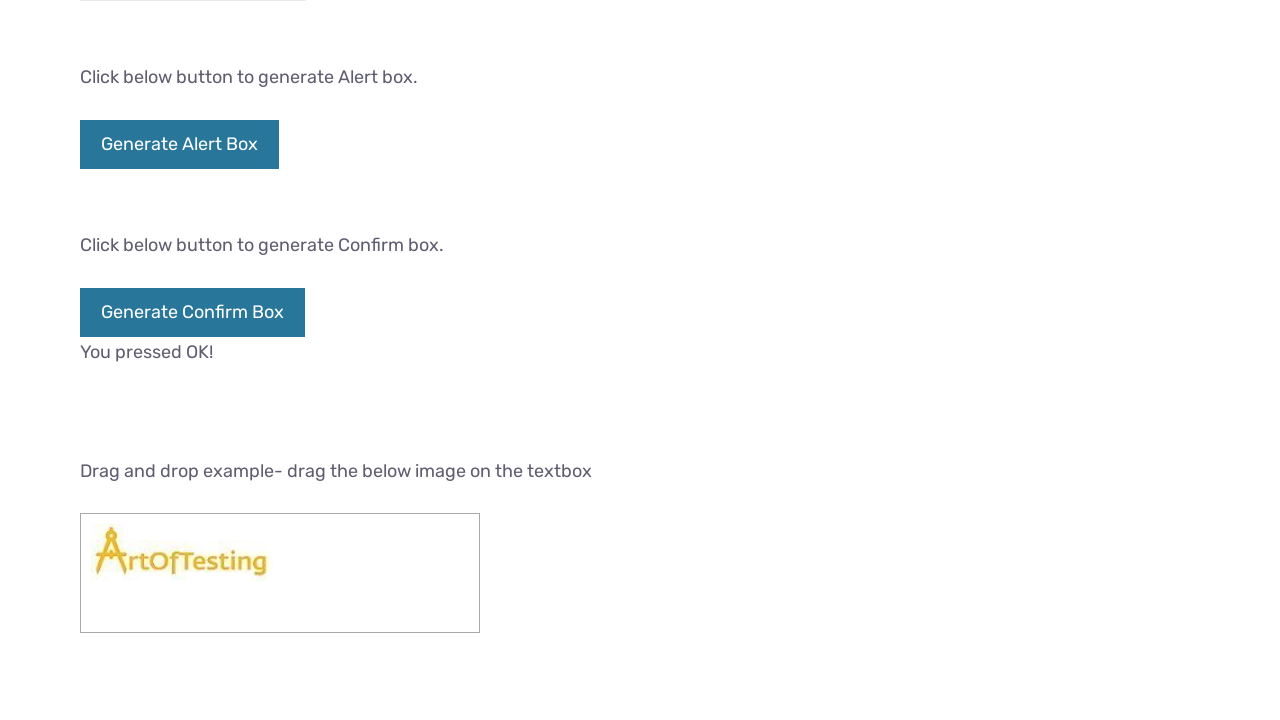